Tests the Select Menu widget on demoqa.com by navigating to the Widgets section, accessing the Select Menu page, and interacting with a multi-select dropdown to select and deselect car options by index, value, and visible text.

Starting URL: https://demoqa.com/

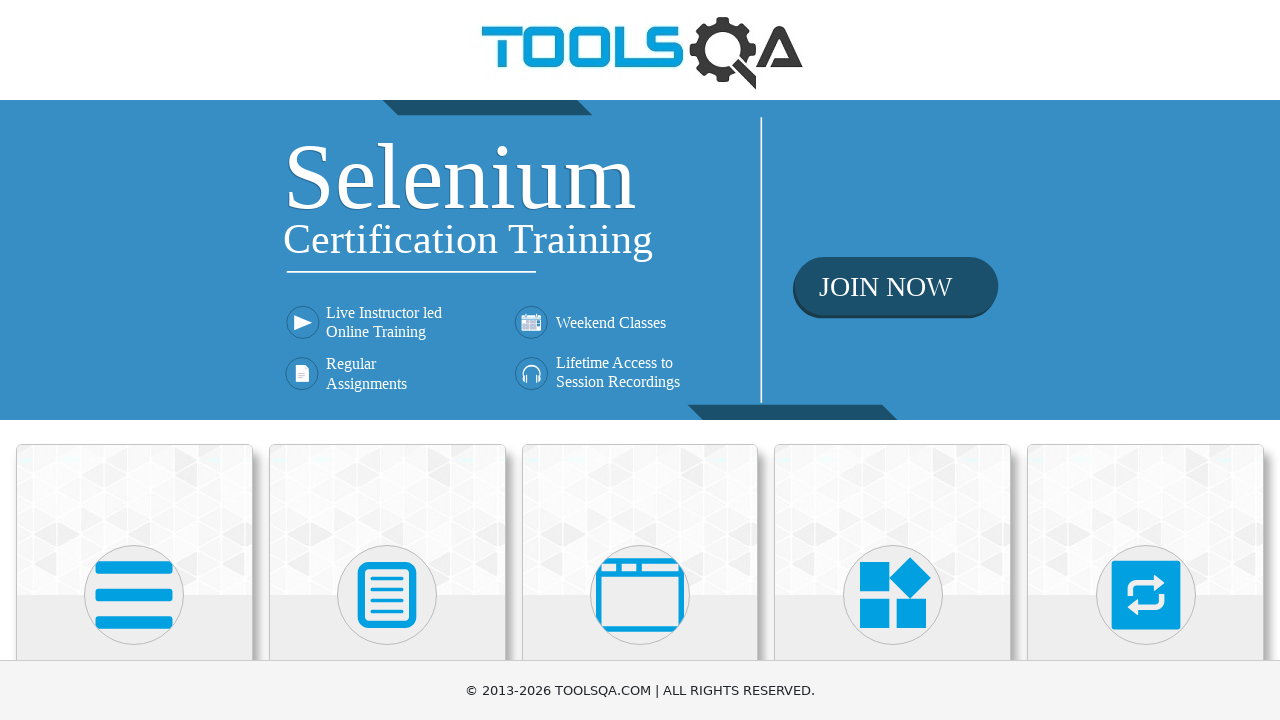

Scrolled down 300px to view Widgets section
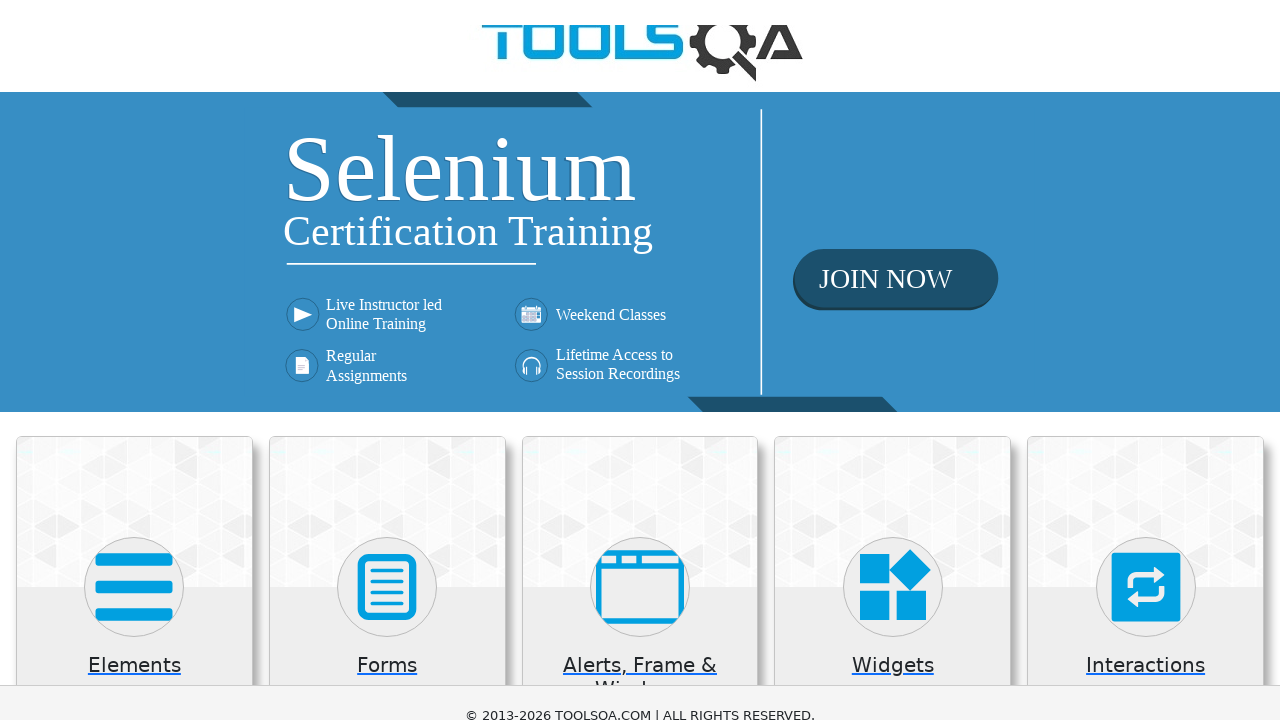

Clicked on Widgets card at (893, 373) on xpath=//h5[contains(text(),'Widgets')]
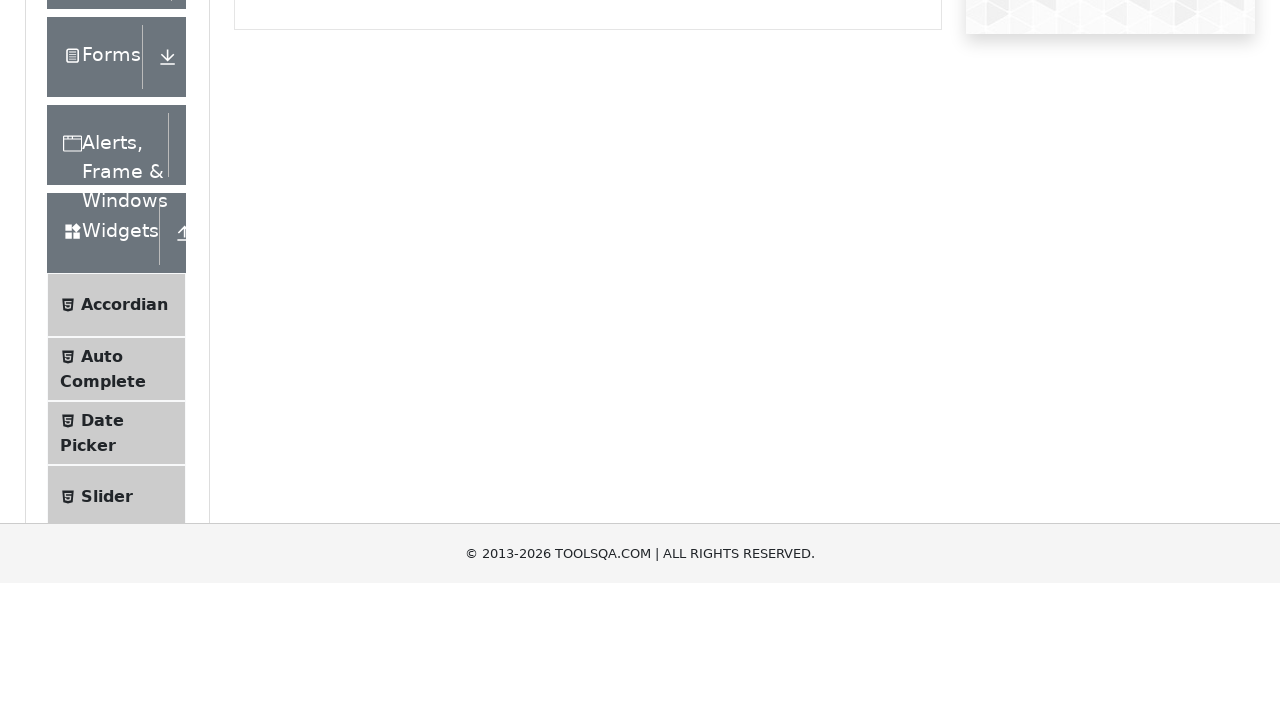

Scrolled down 600px to view Select Menu option
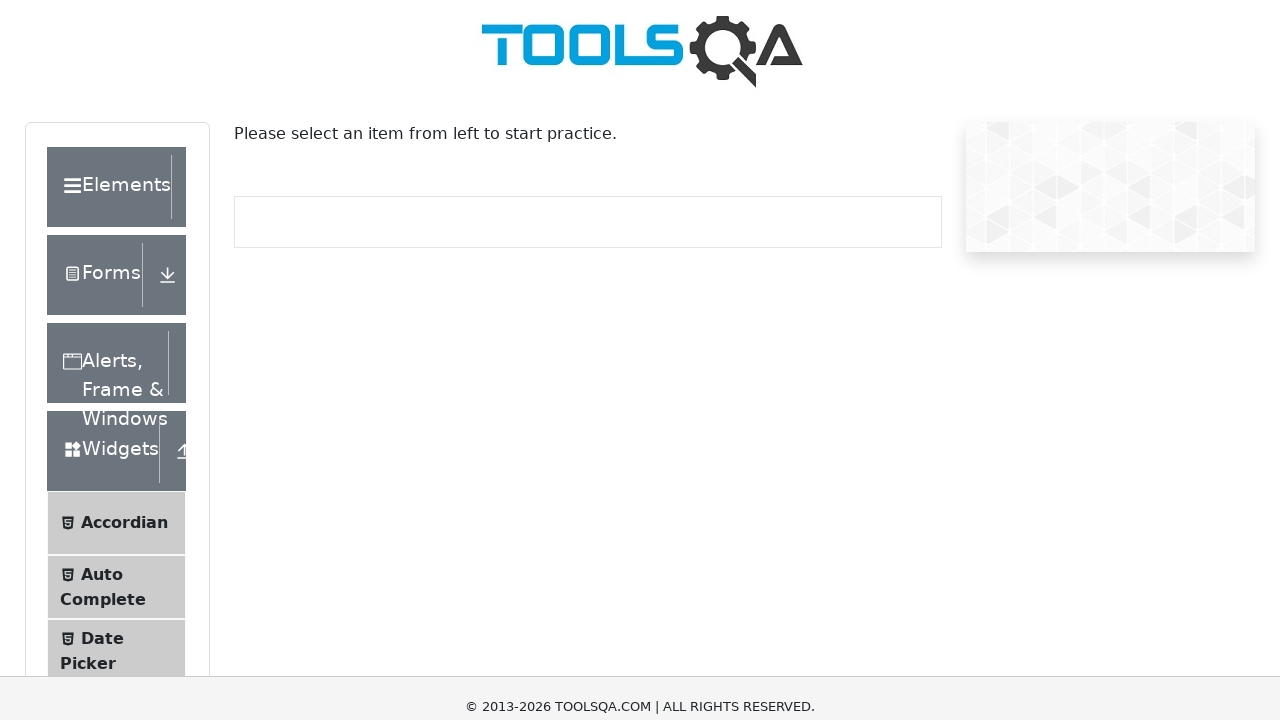

Clicked on Select Menu option at (109, 424) on xpath=//span[contains(text(),'Select Menu')]
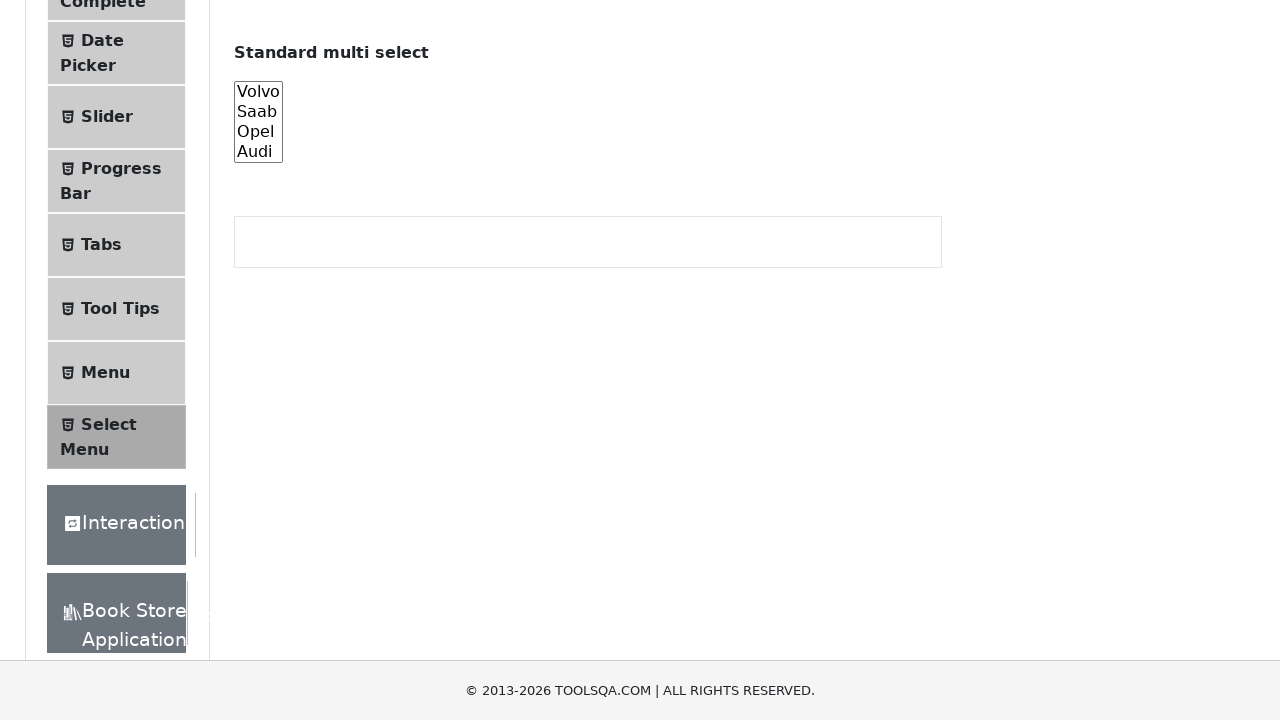

Cars multi-select dropdown loaded
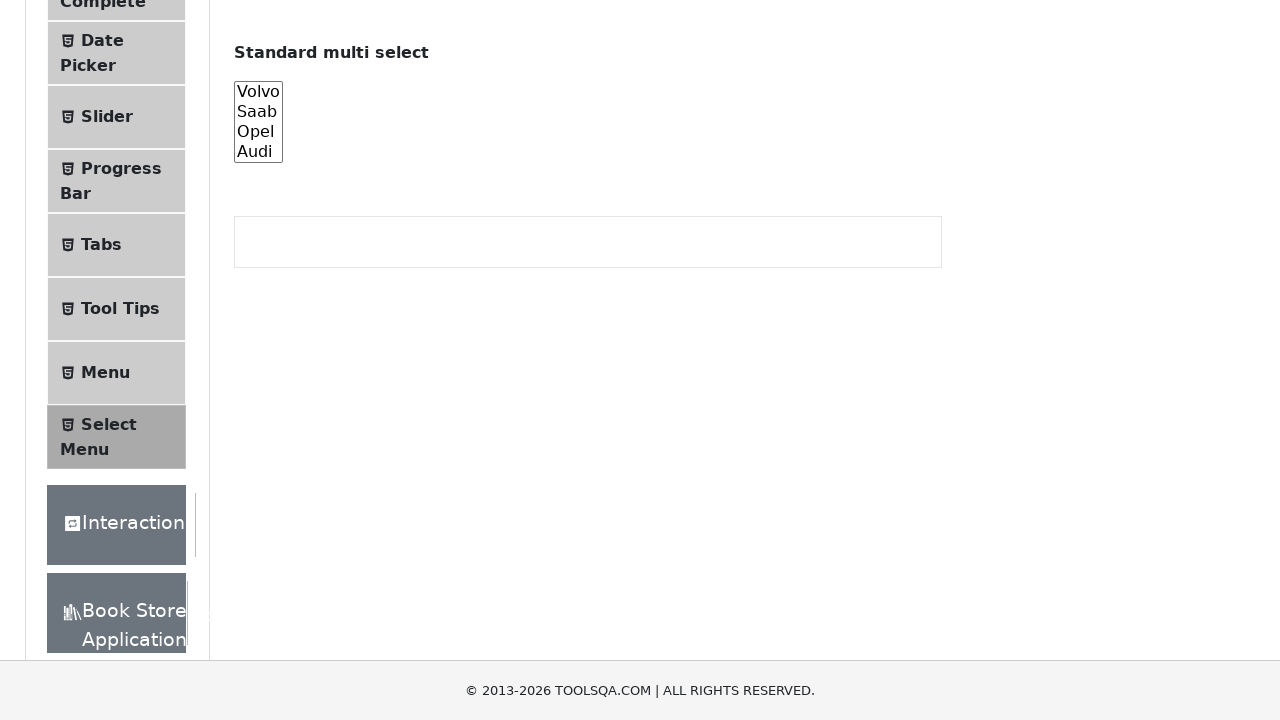

Selected 'Opel' by index 2 on #cars
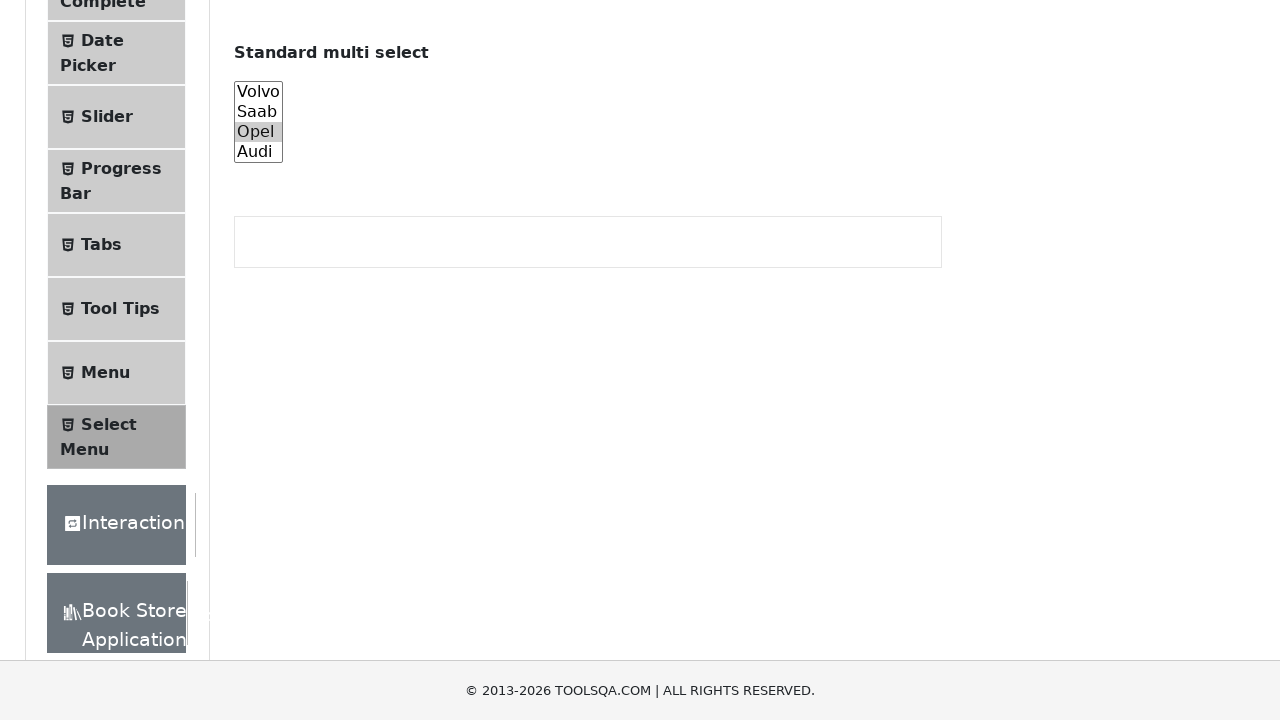

Selected 'Saab' by value on #cars
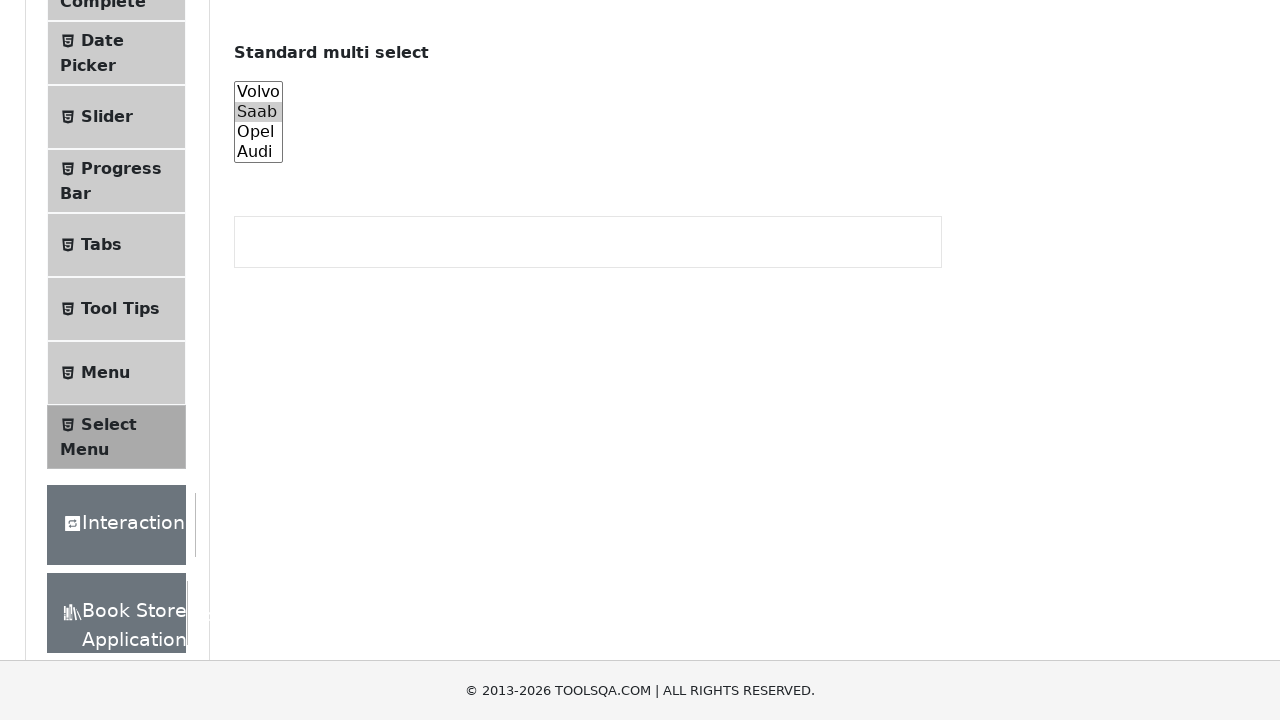

Selected 'Audi' by visible text on #cars
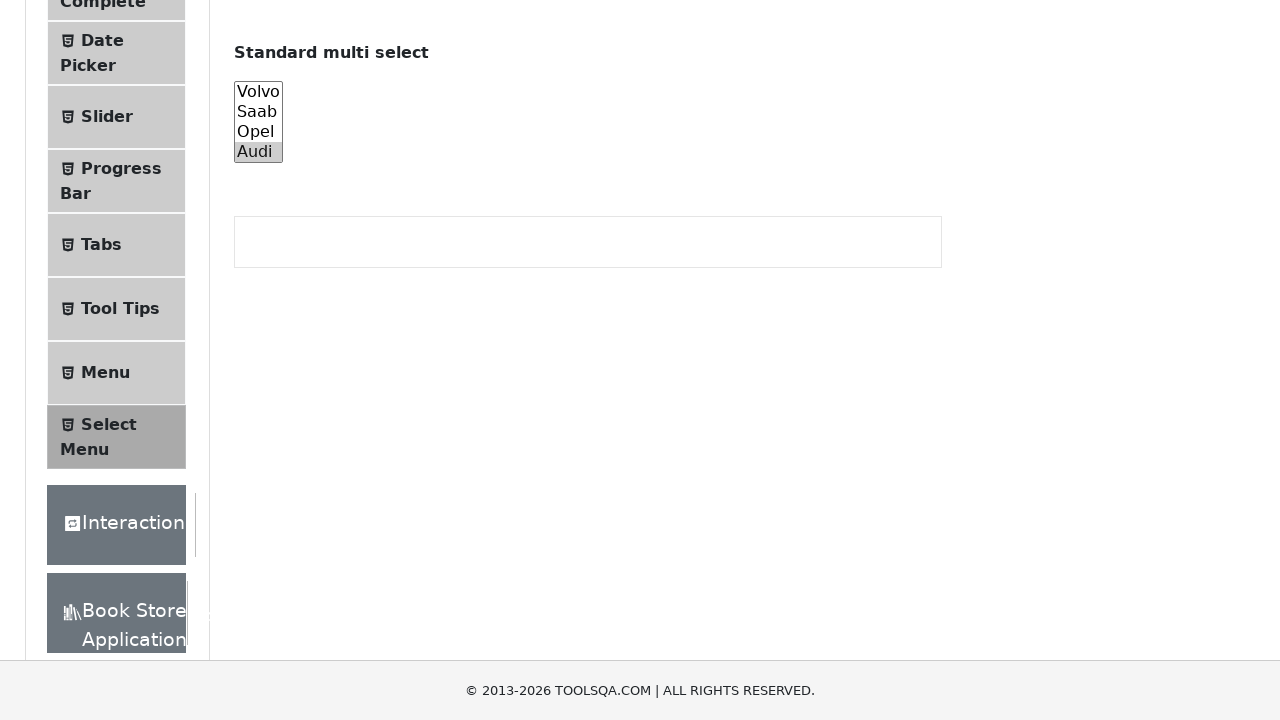

Deselected 'Audi' by reselecting Opel and Saab only on #cars
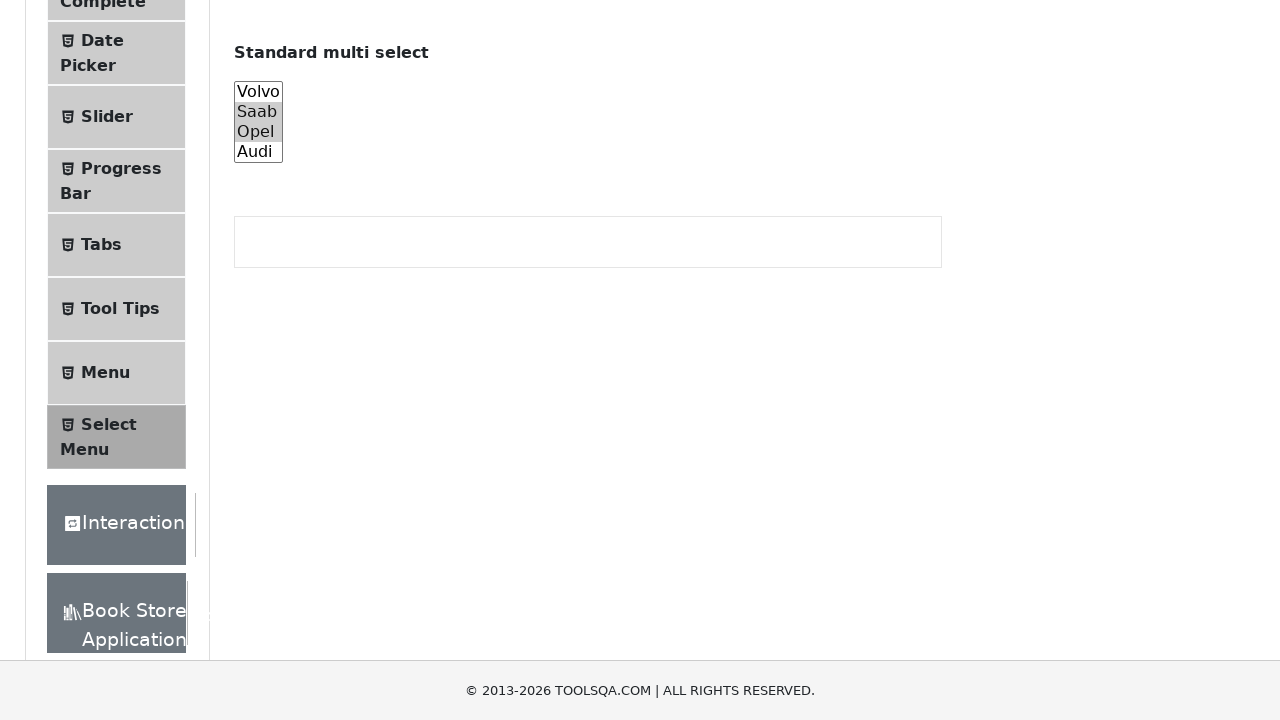

Deselected 'Opel' by keeping only Saab selected on #cars
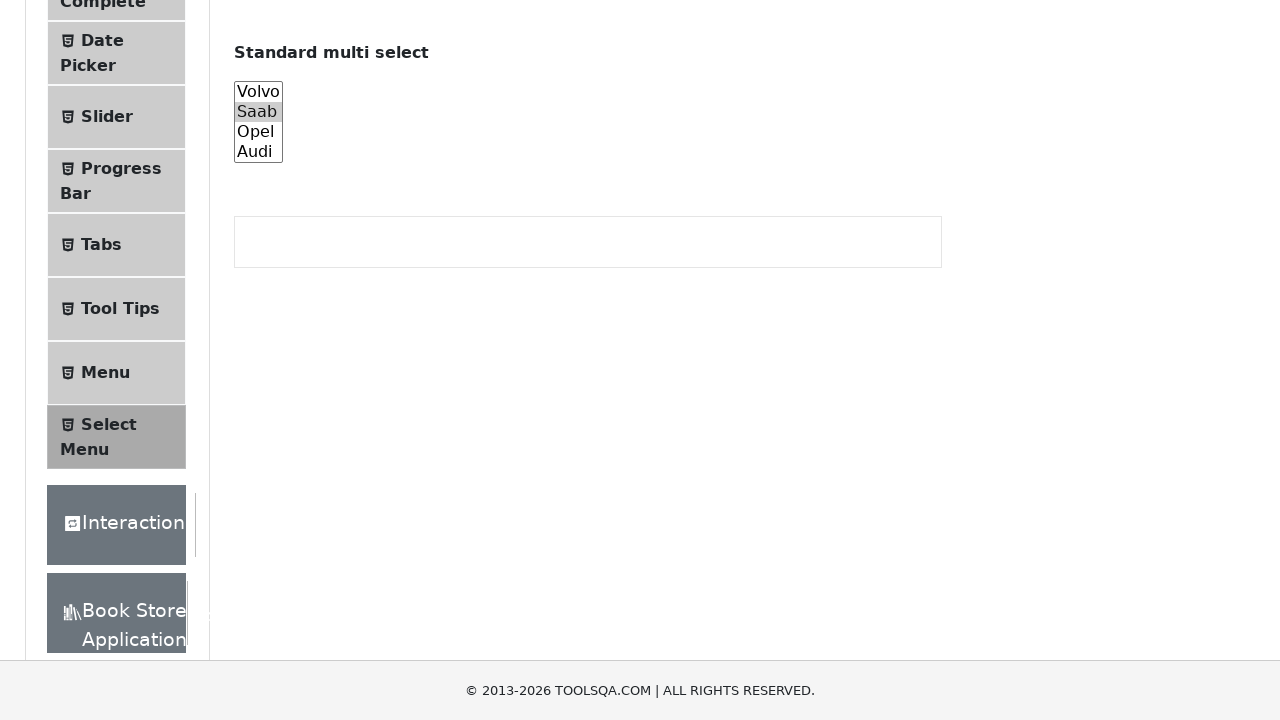

Deselected all options from cars dropdown on #cars
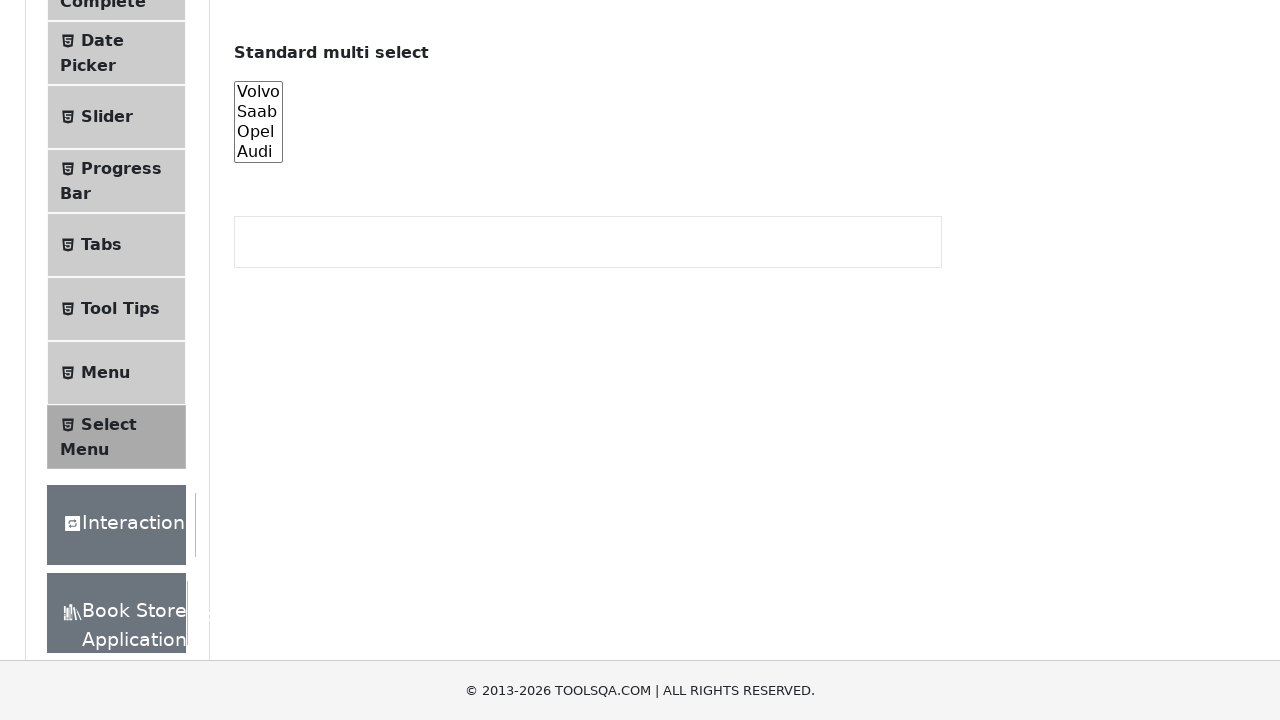

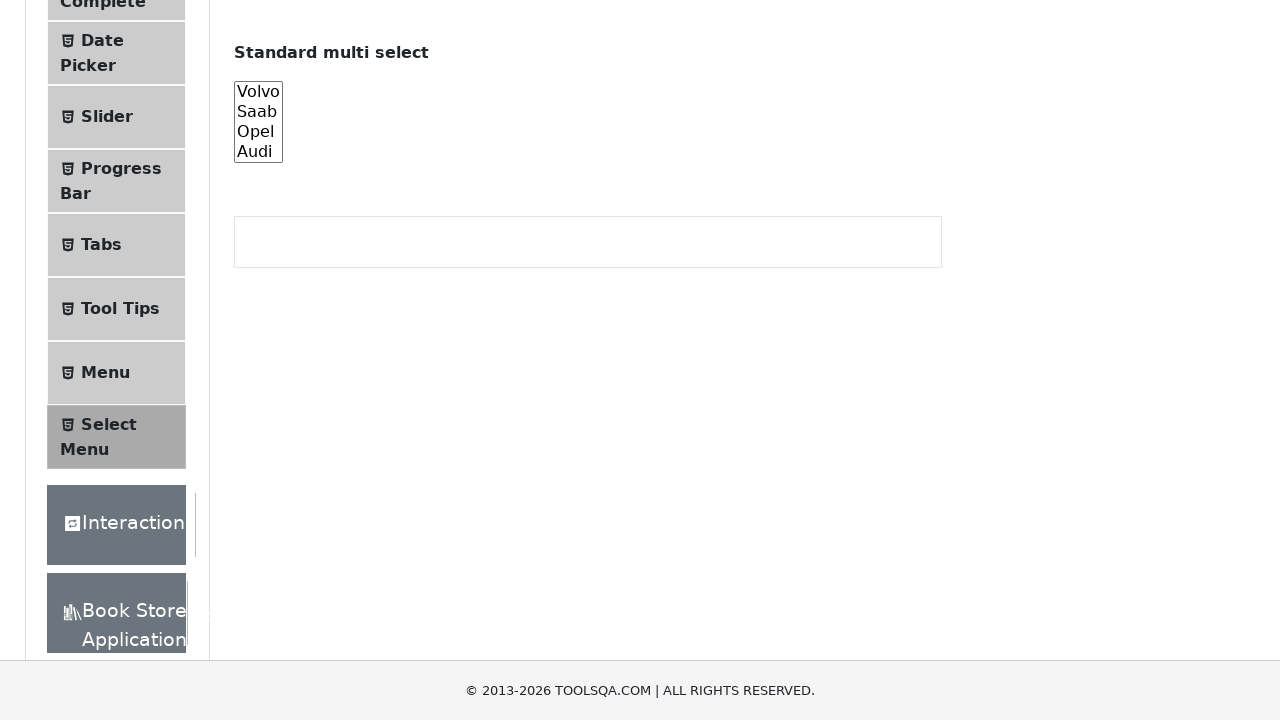